Tests page scrolling functionality by scrolling to the bottom of the page using JavaScript execution

Starting URL: http://www.tizag.com/javascriptT/javascript-innerHTML.php

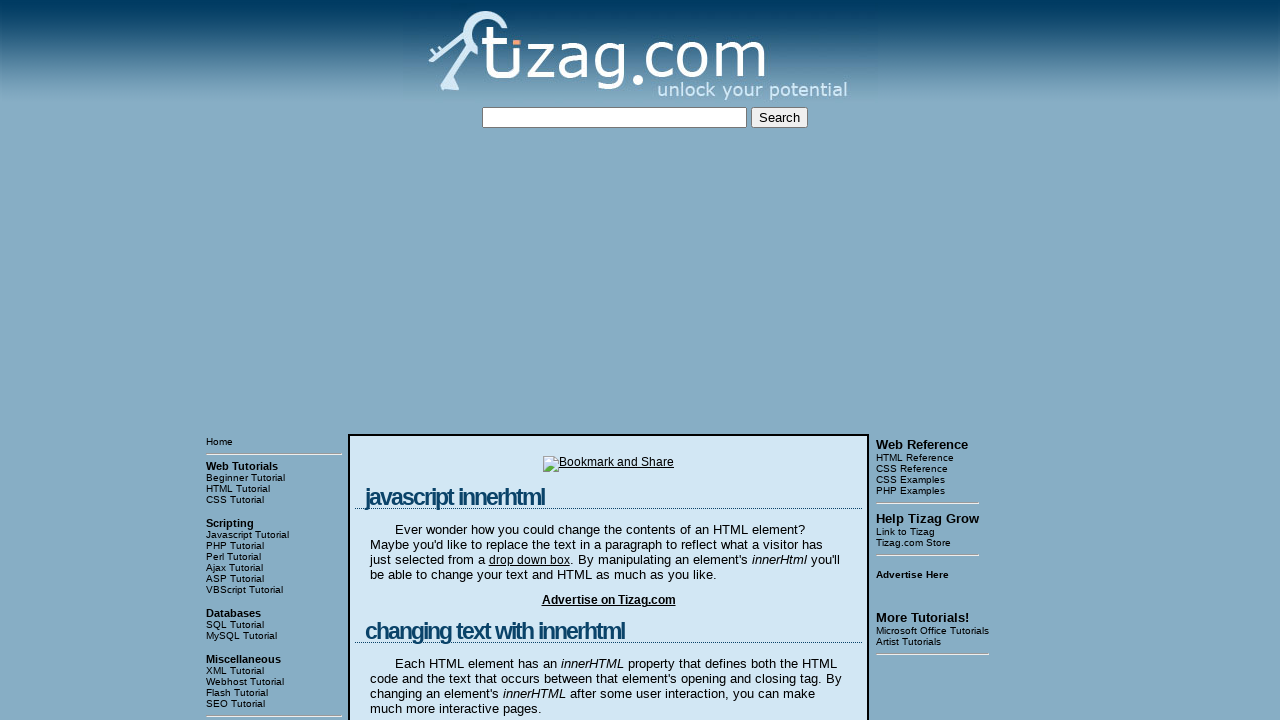

Scrolled to the bottom of the page using JavaScript execution
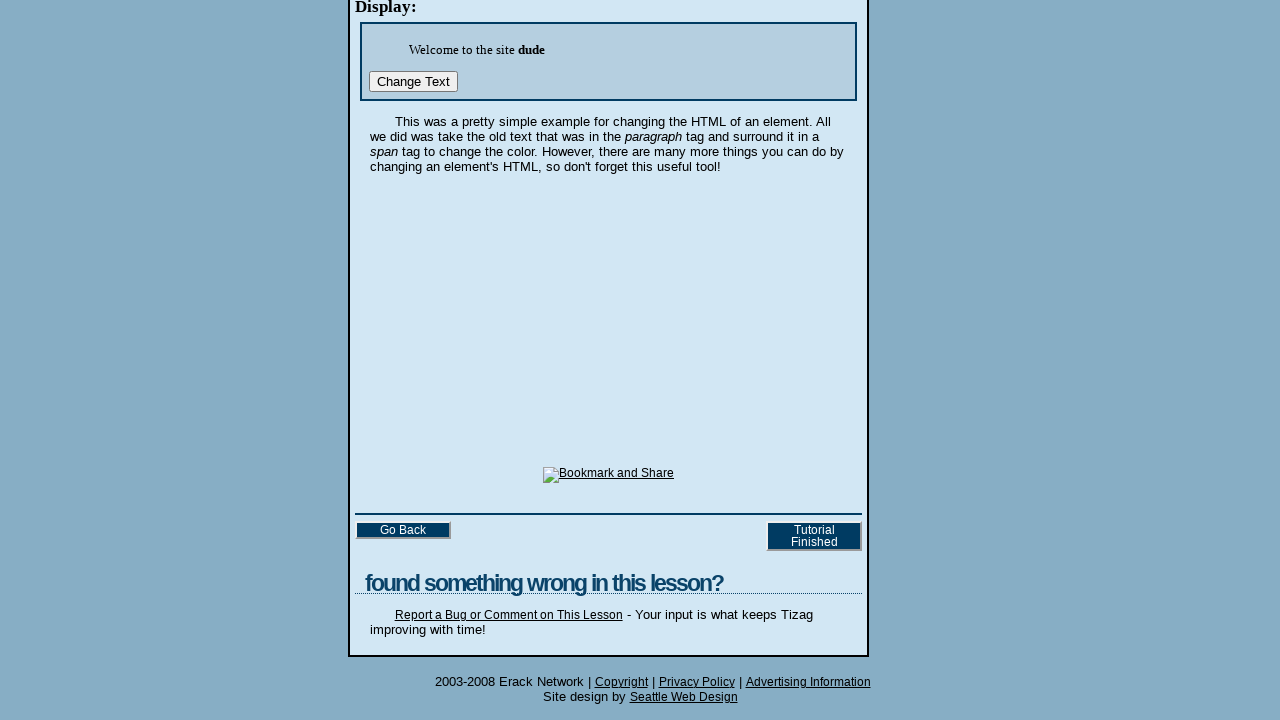

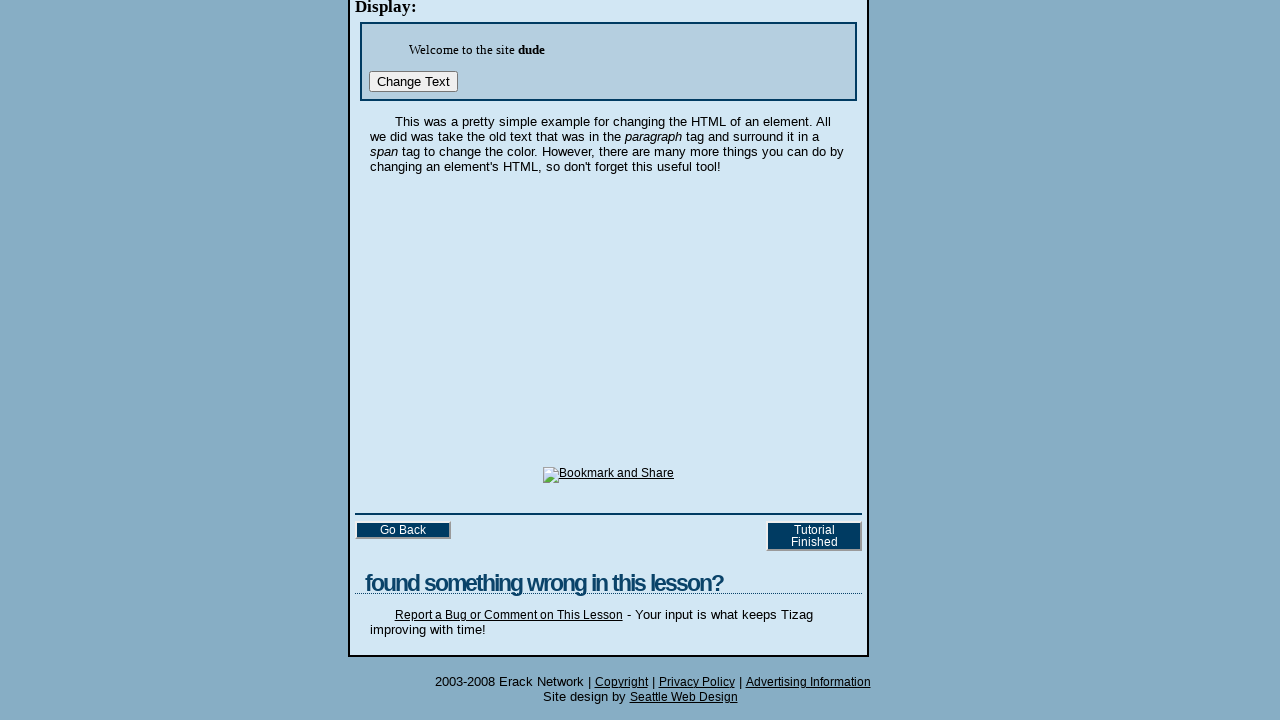